Navigates to the QQ.com homepage and verifies the page loads successfully by waiting for the page title to be present.

Starting URL: http://www.qq.com

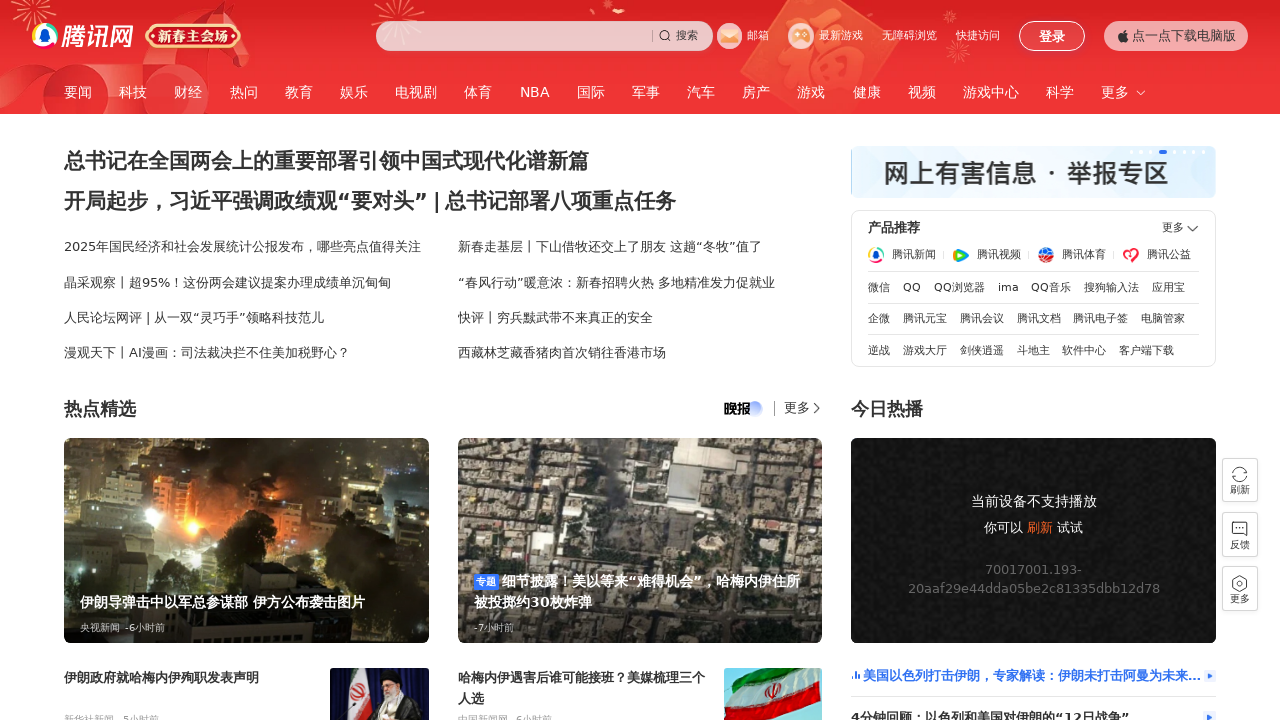

Navigated to QQ.com homepage
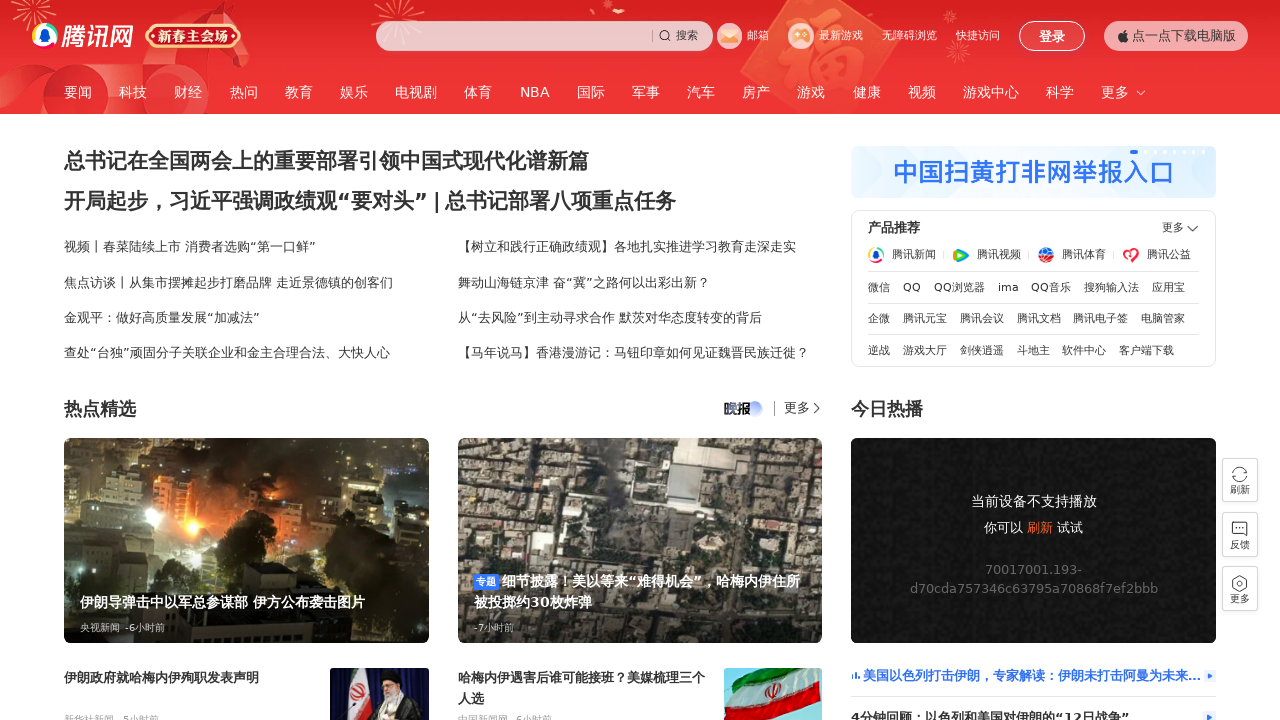

Page reached domcontentloaded state
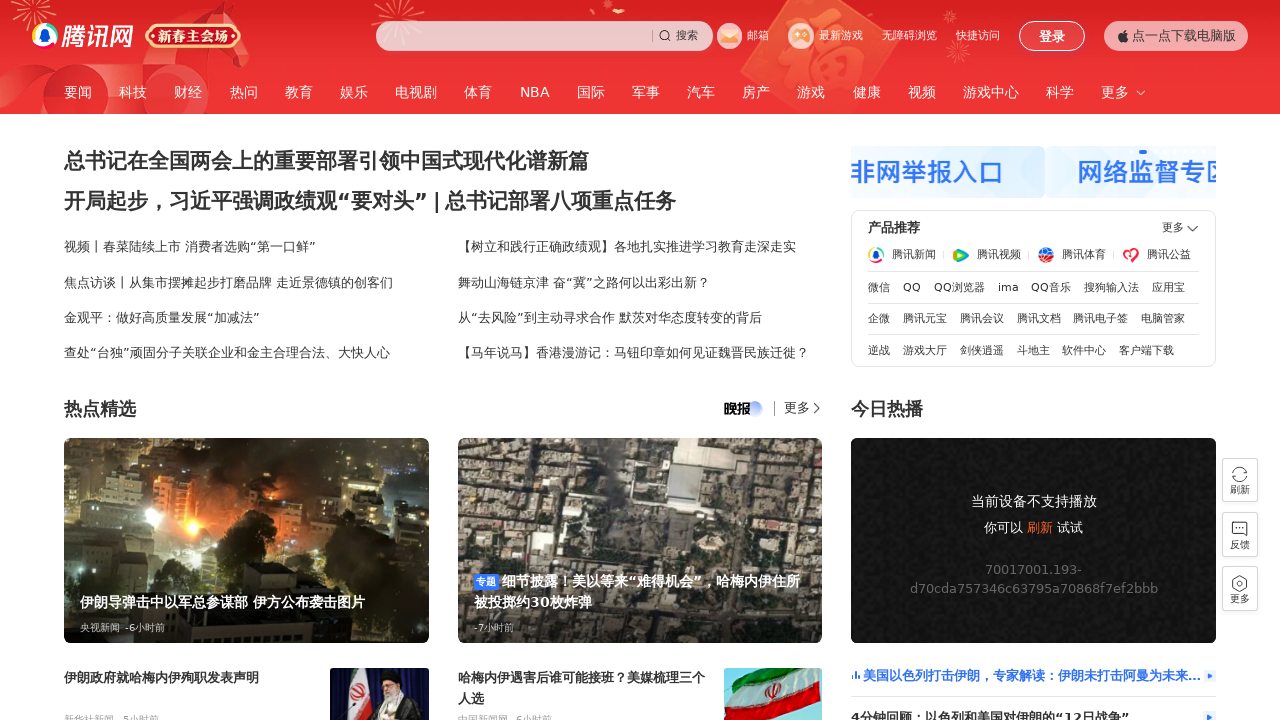

Verified page title is present
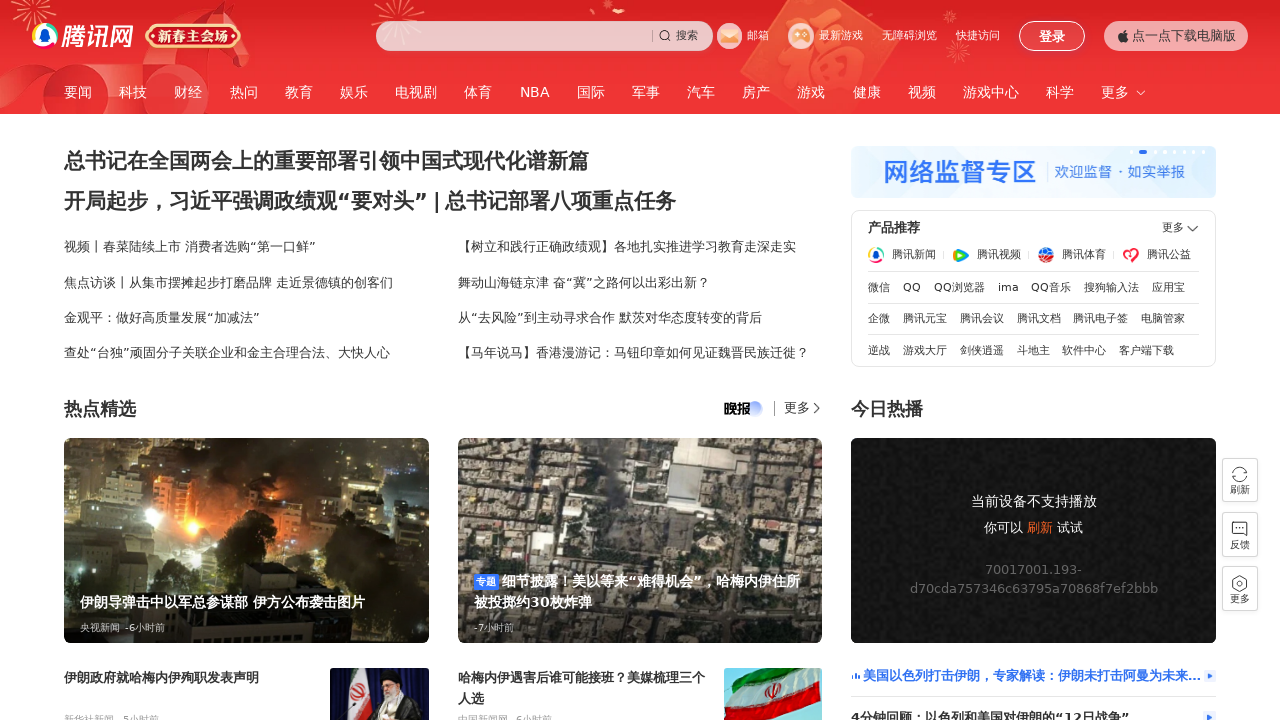

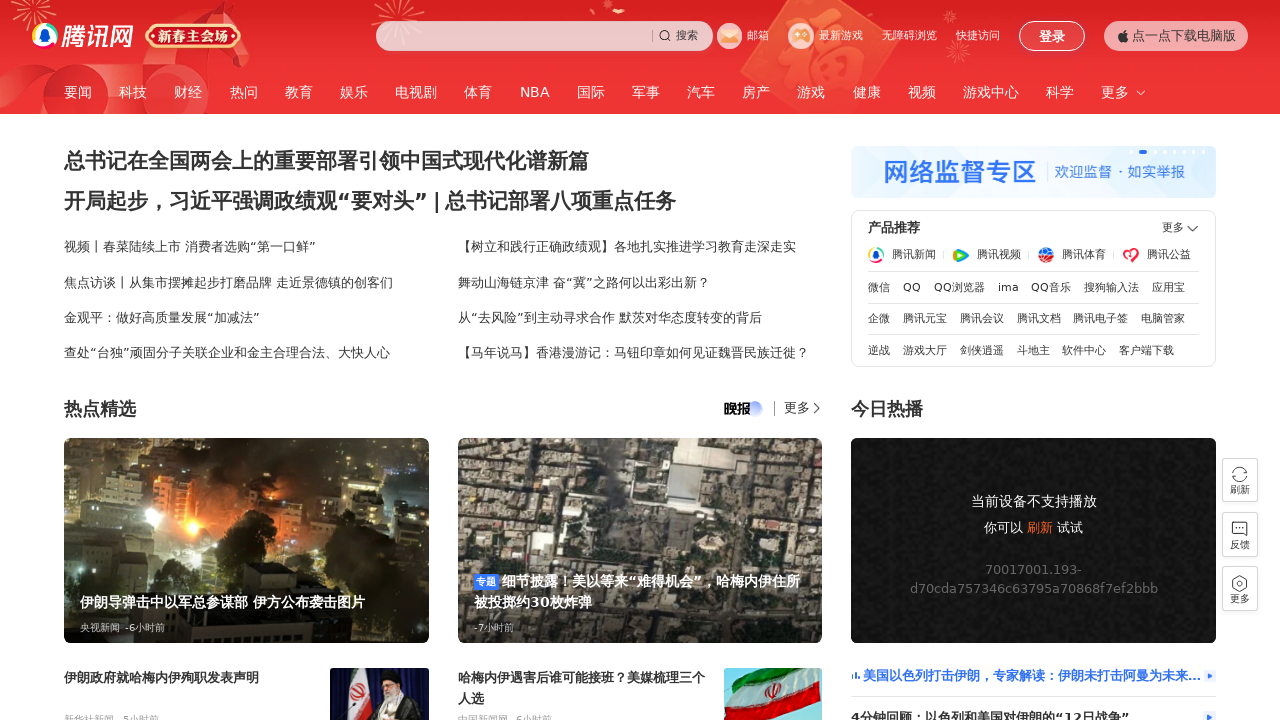